Navigates to Mars Hemispheres page and verifies hemisphere image thumbnails and titles are displayed

Starting URL: https://data-class-mars-hemispheres.s3.amazonaws.com/Mars_Hemispheres/index.html

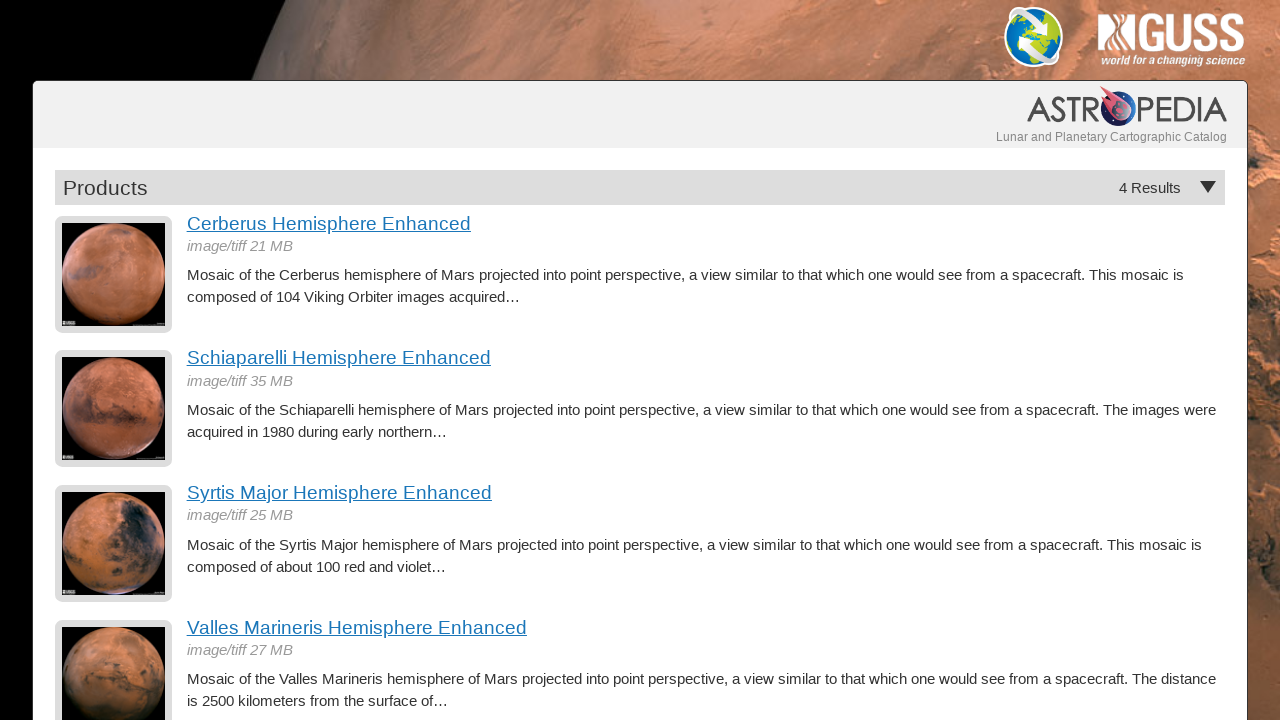

Navigated to Mars Hemispheres page
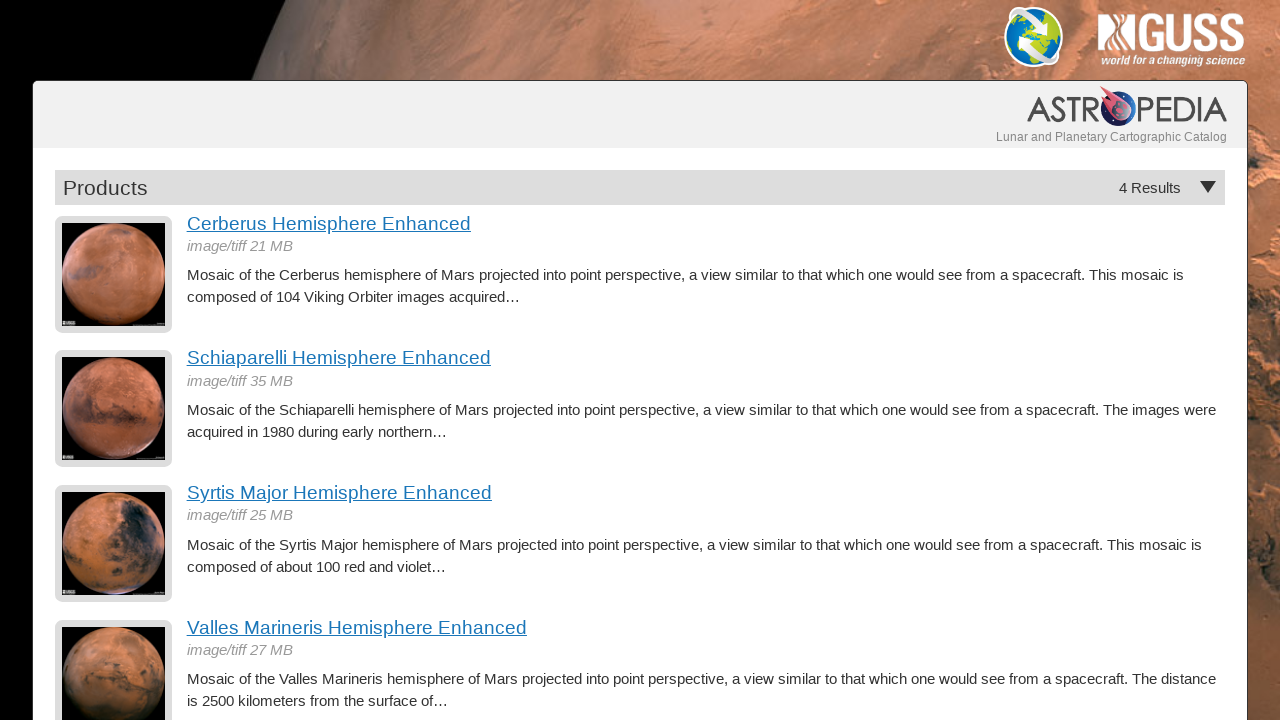

Hemisphere items loaded
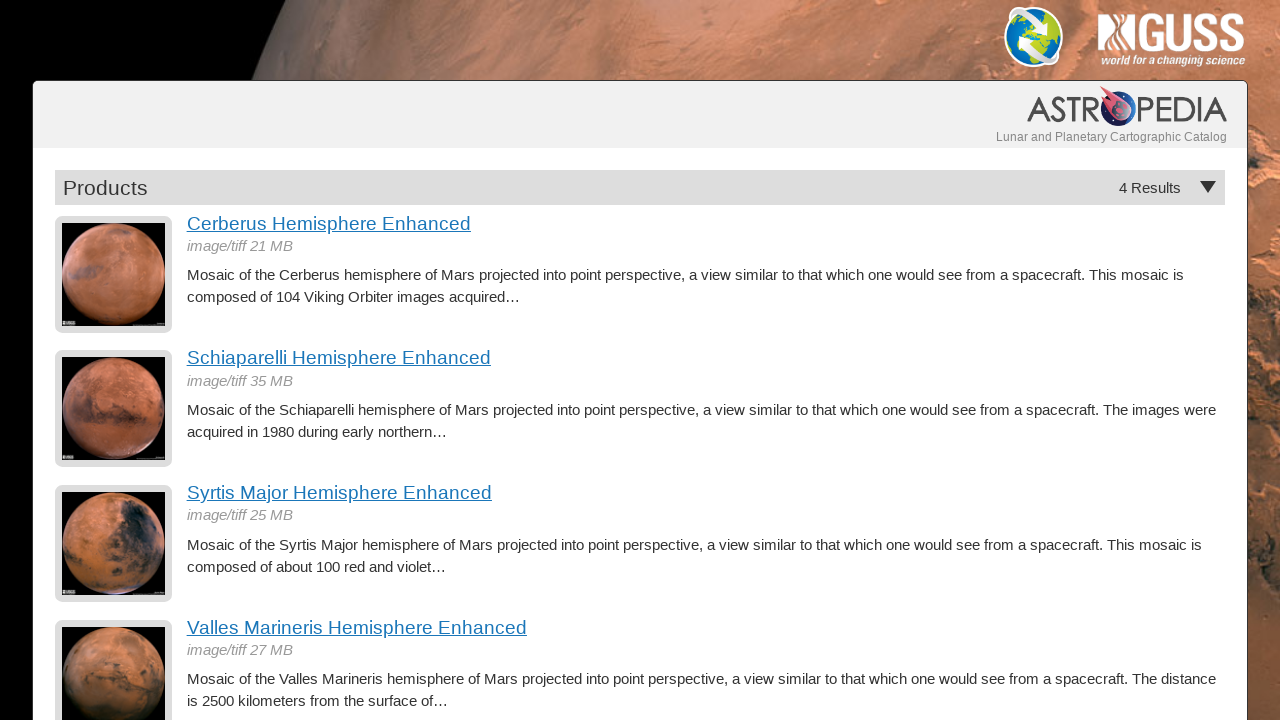

Hemisphere thumbnail images are displayed
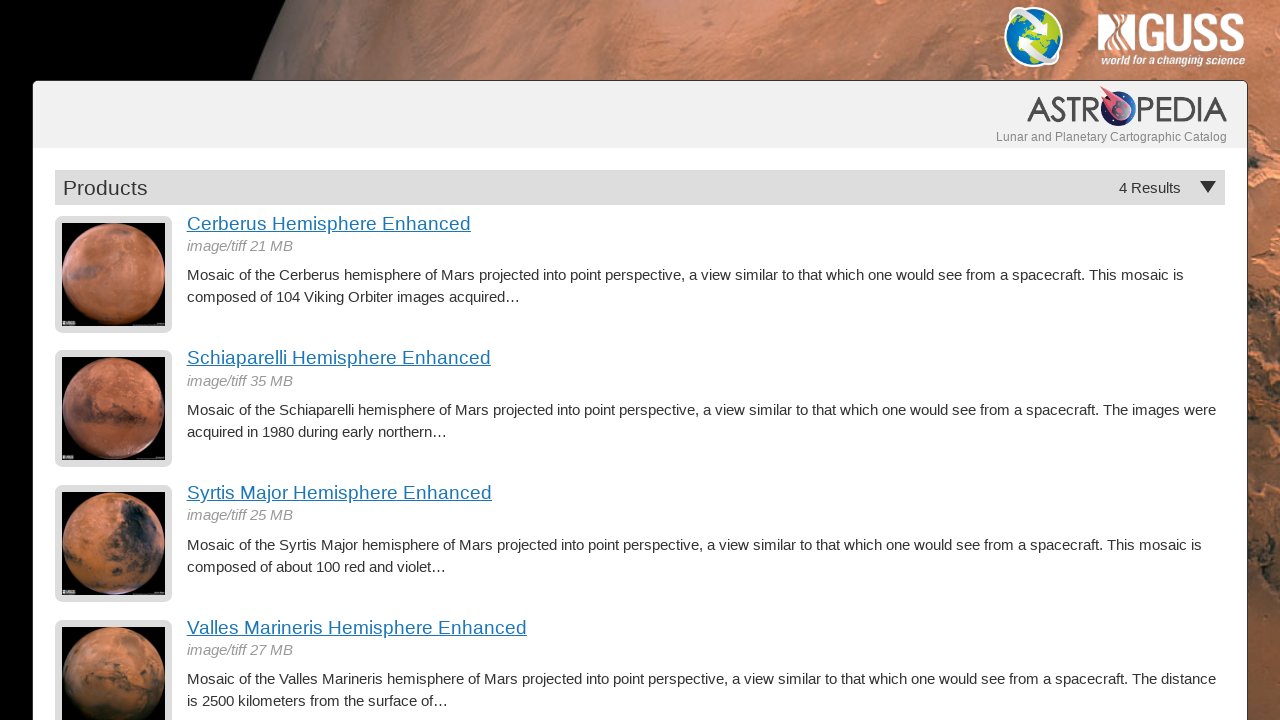

Hemisphere titles are displayed
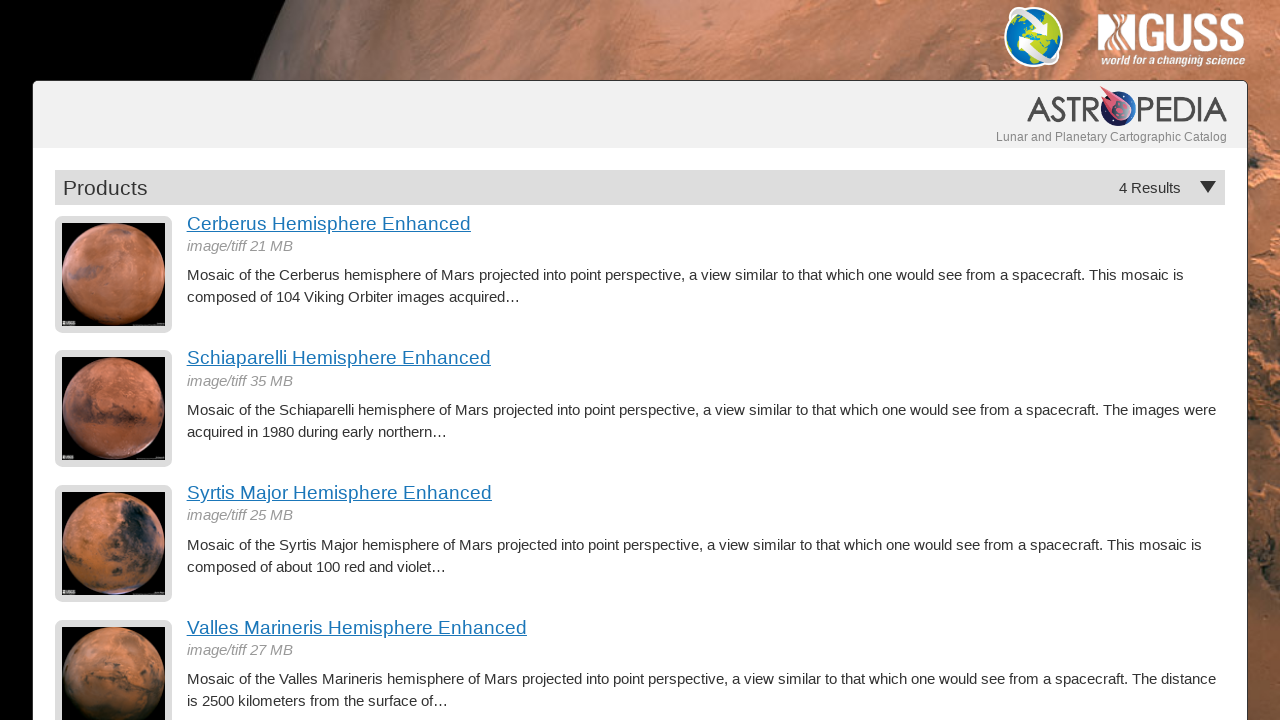

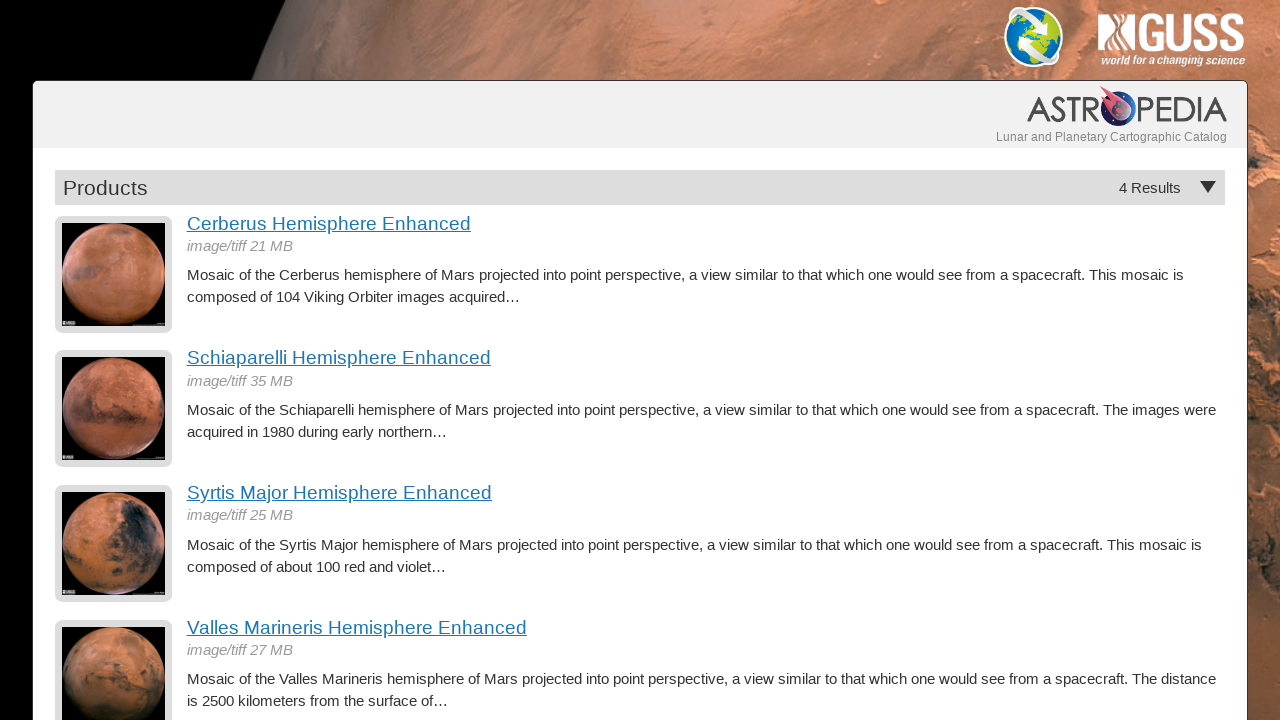